Tests dropdown selection functionality by selecting a car option from a dropdown menu

Starting URL: https://www.letskodeit.com/practice

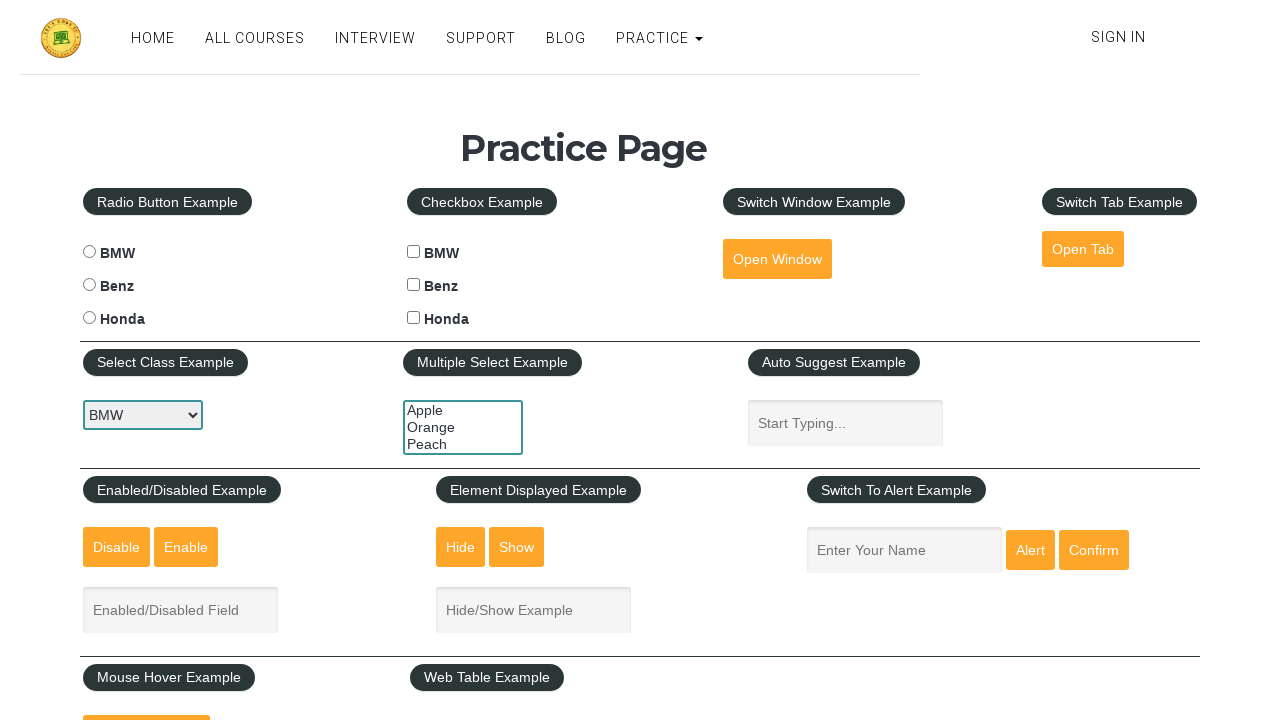

Located car dropdown element
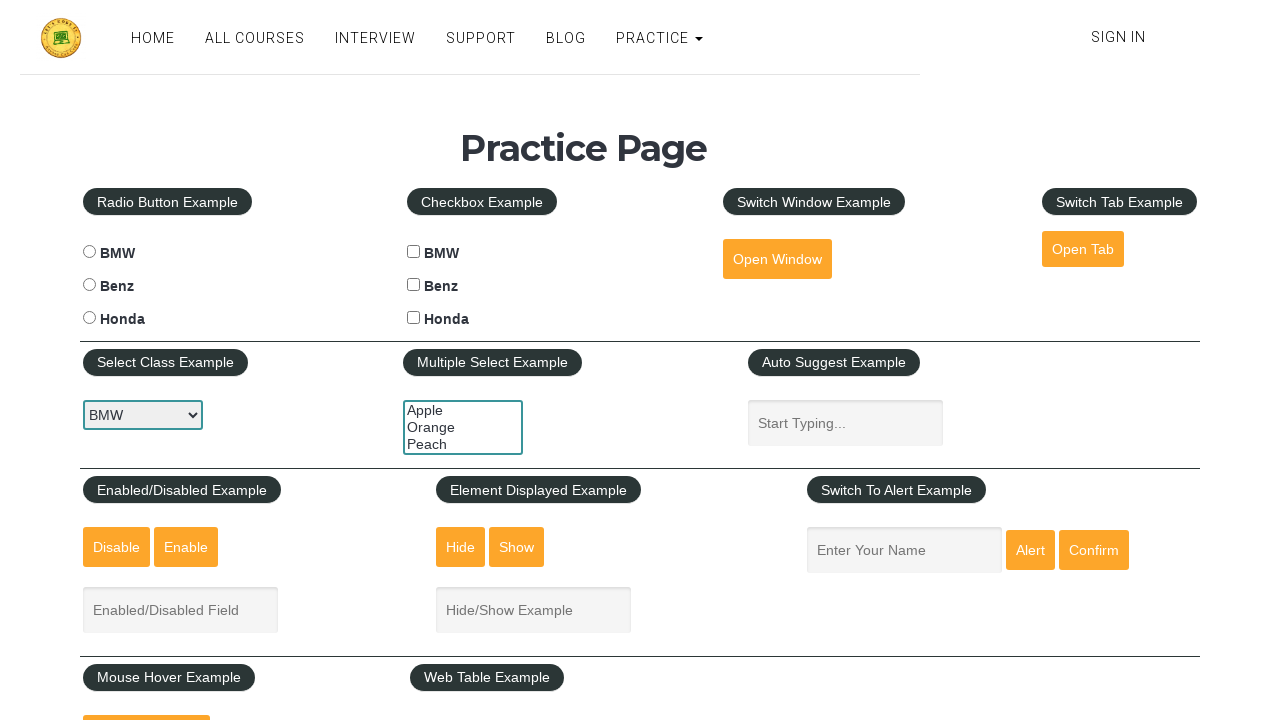

Selected Honda (index 2) from car dropdown on #carselect
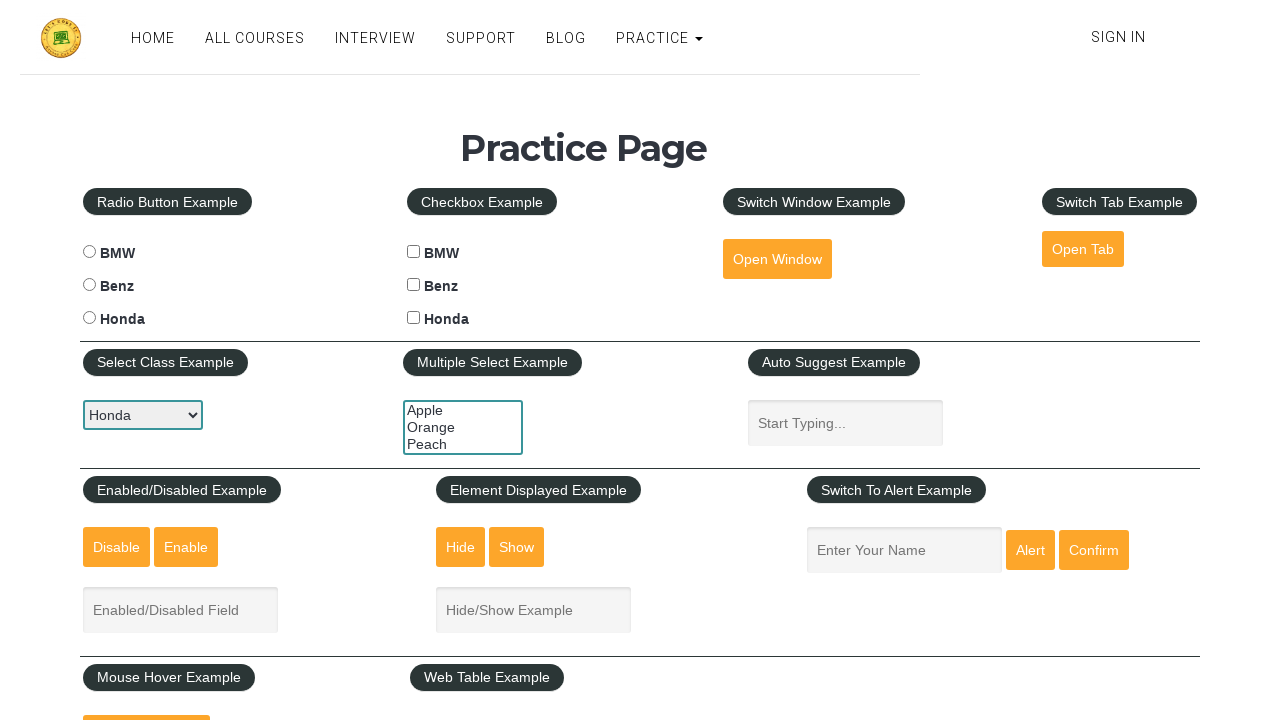

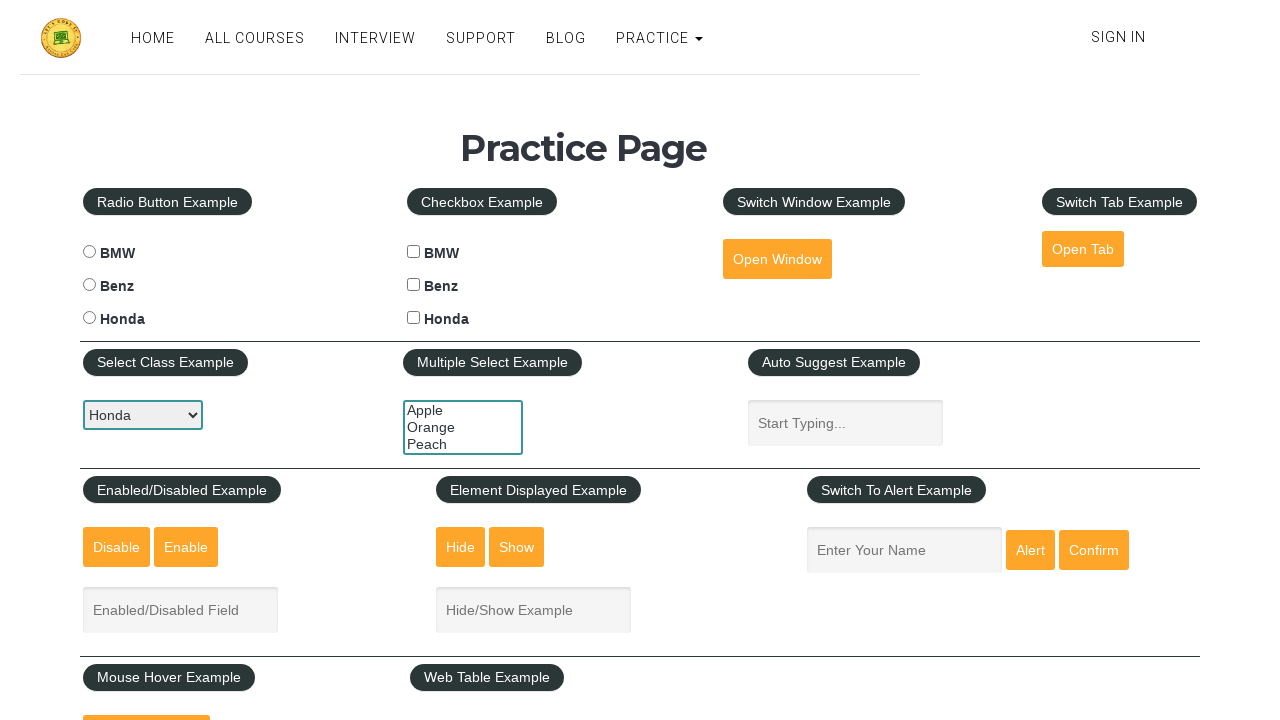